Solves a math captcha by extracting a value from an element attribute, calculating the result, and submitting the form with robot verification checkboxes

Starting URL: https://suninjuly.github.io/get_attribute.html

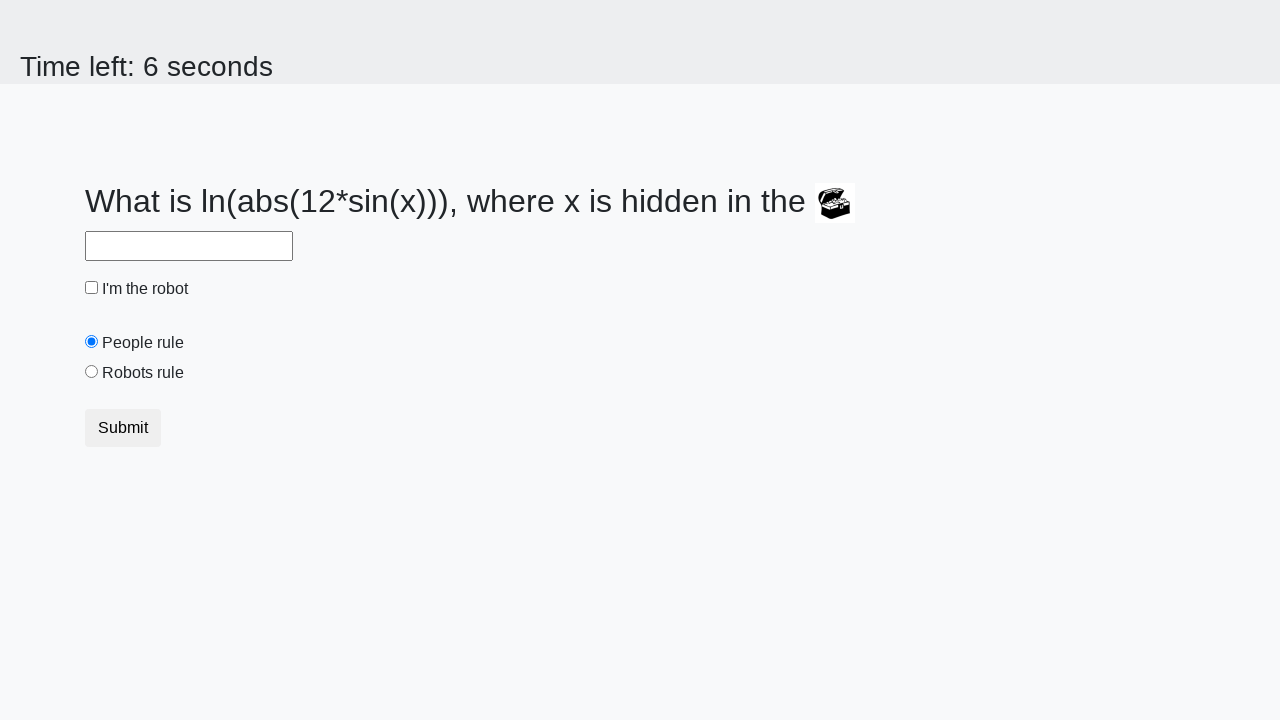

Extracted valuex attribute from treasure element
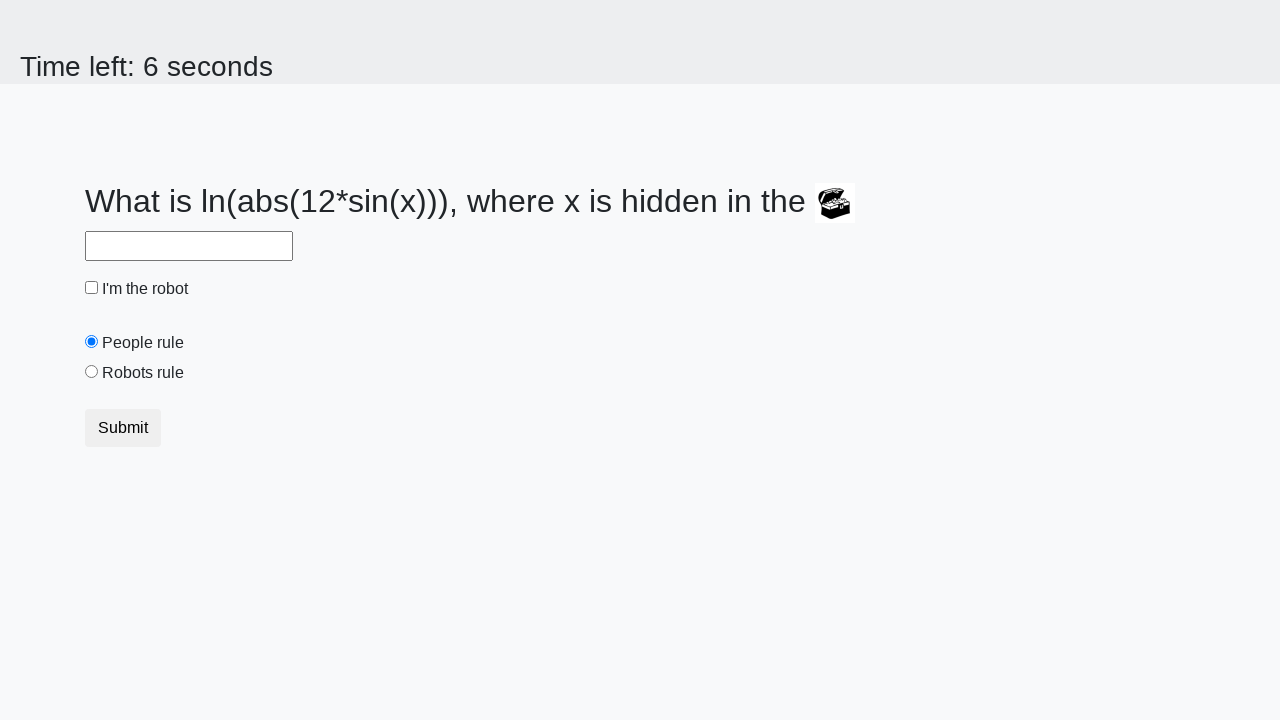

Calculated math captcha result using log and sin functions
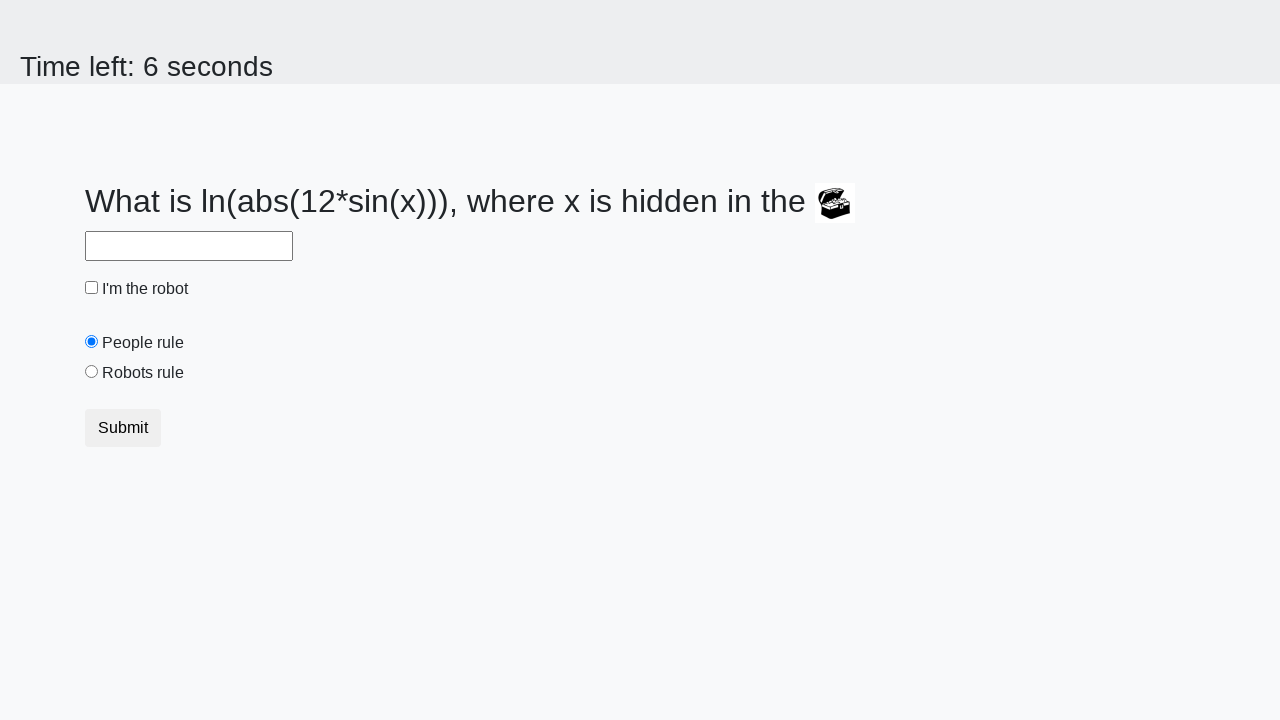

Filled answer input field with calculated result on #answer
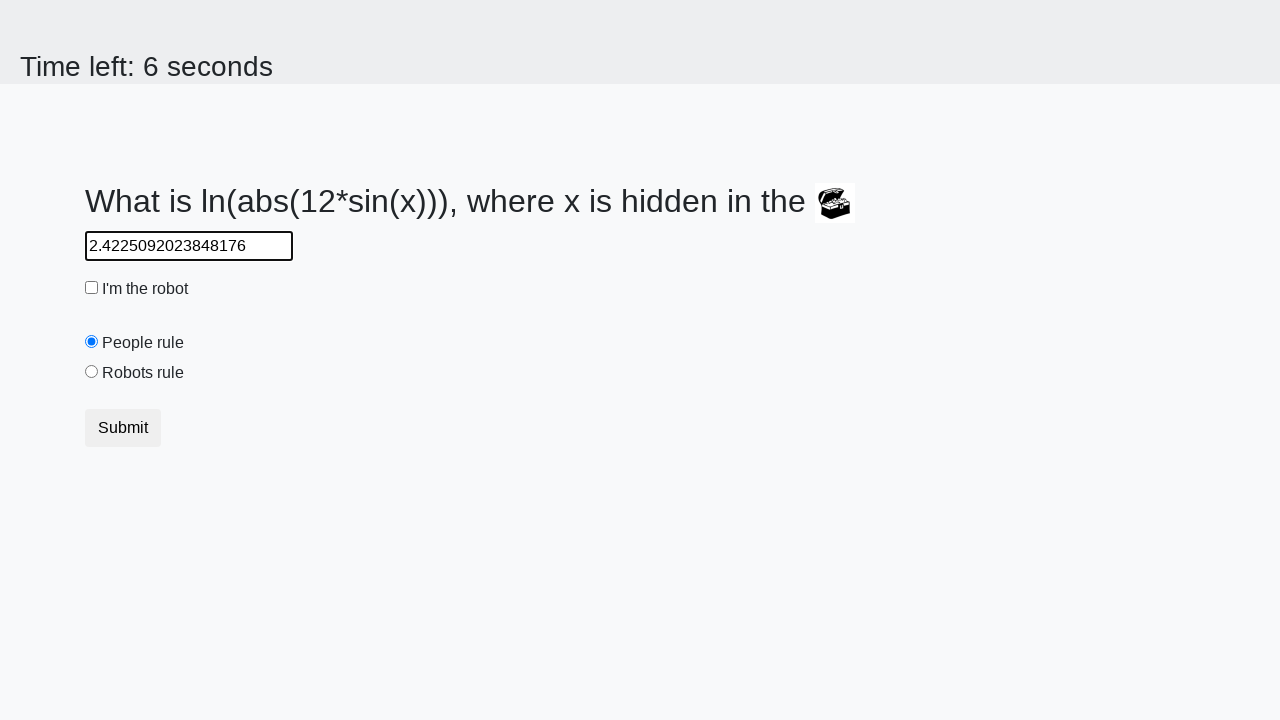

Clicked robot verification checkbox at (92, 288) on #robotCheckbox
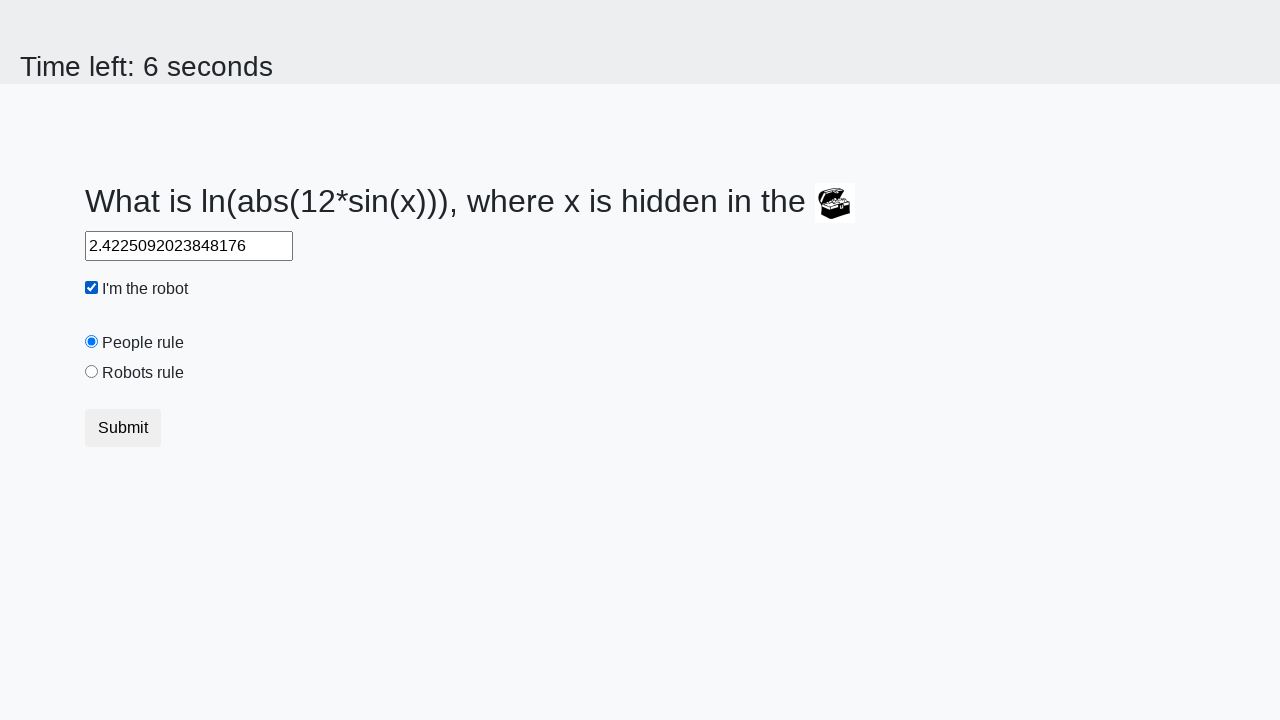

Clicked robots rule radio button at (92, 372) on #robotsRule
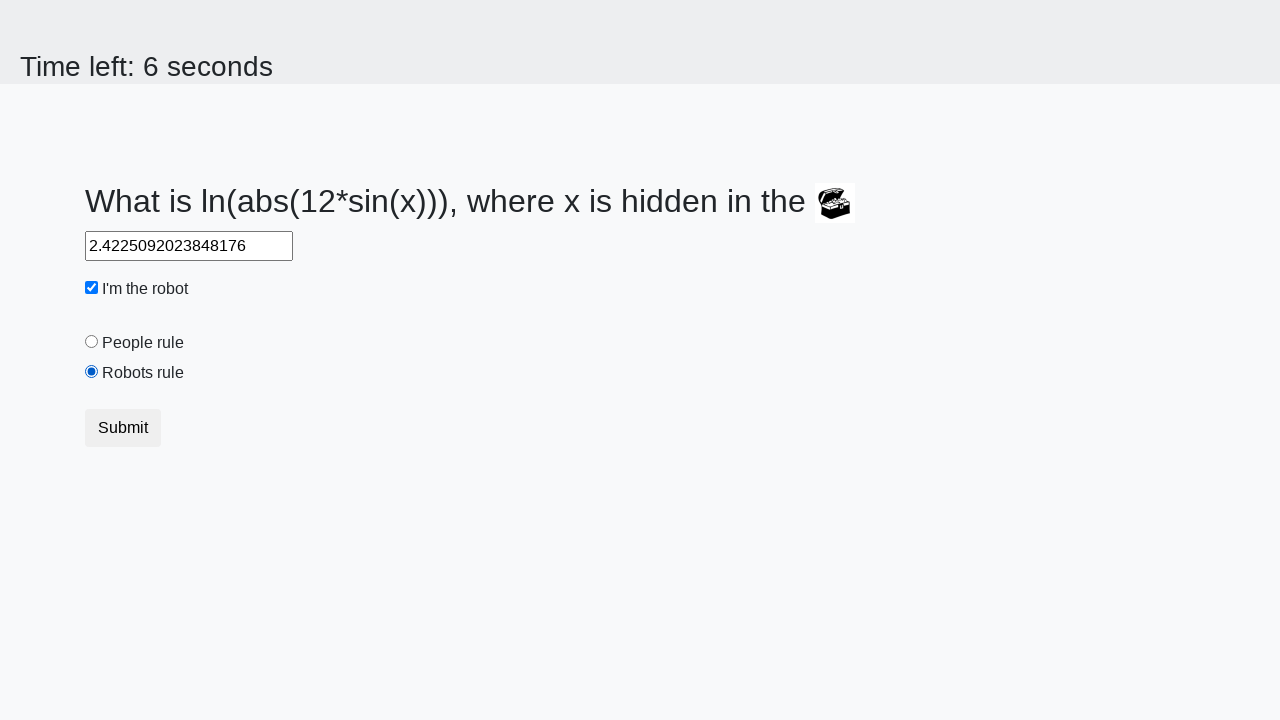

Submitted form with captcha answer and robot verification at (123, 428) on button[type="submit"]
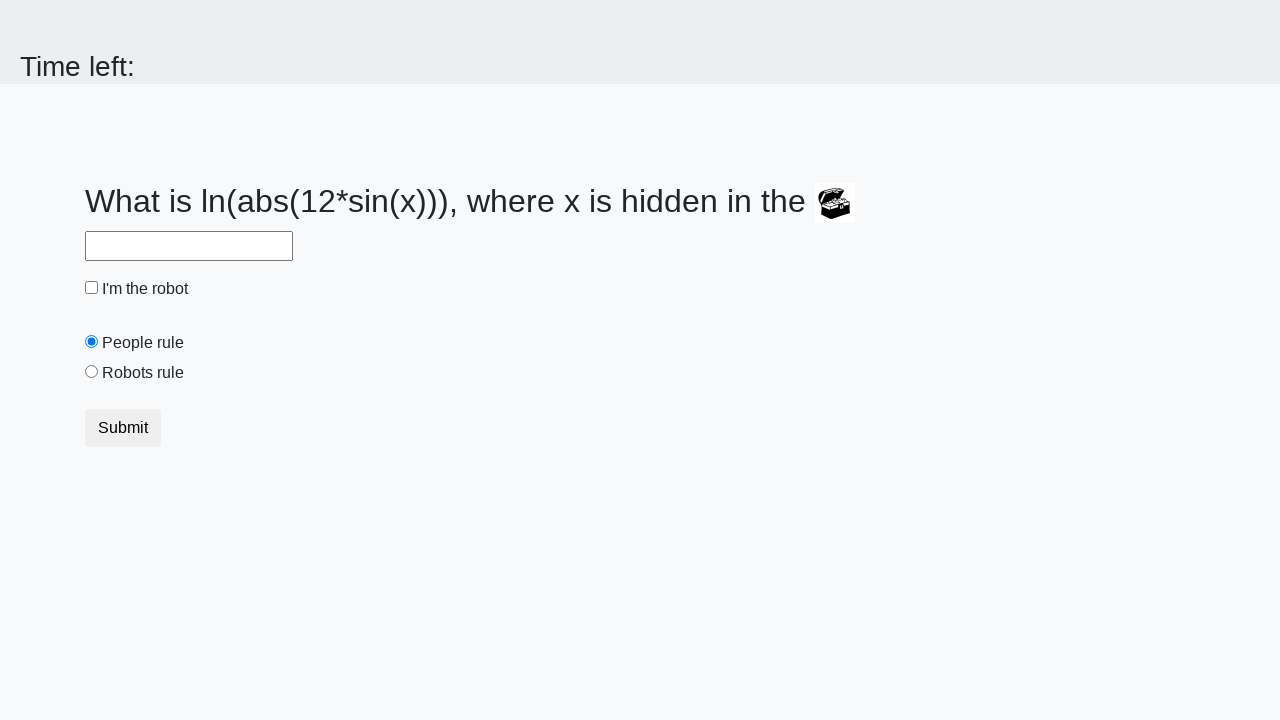

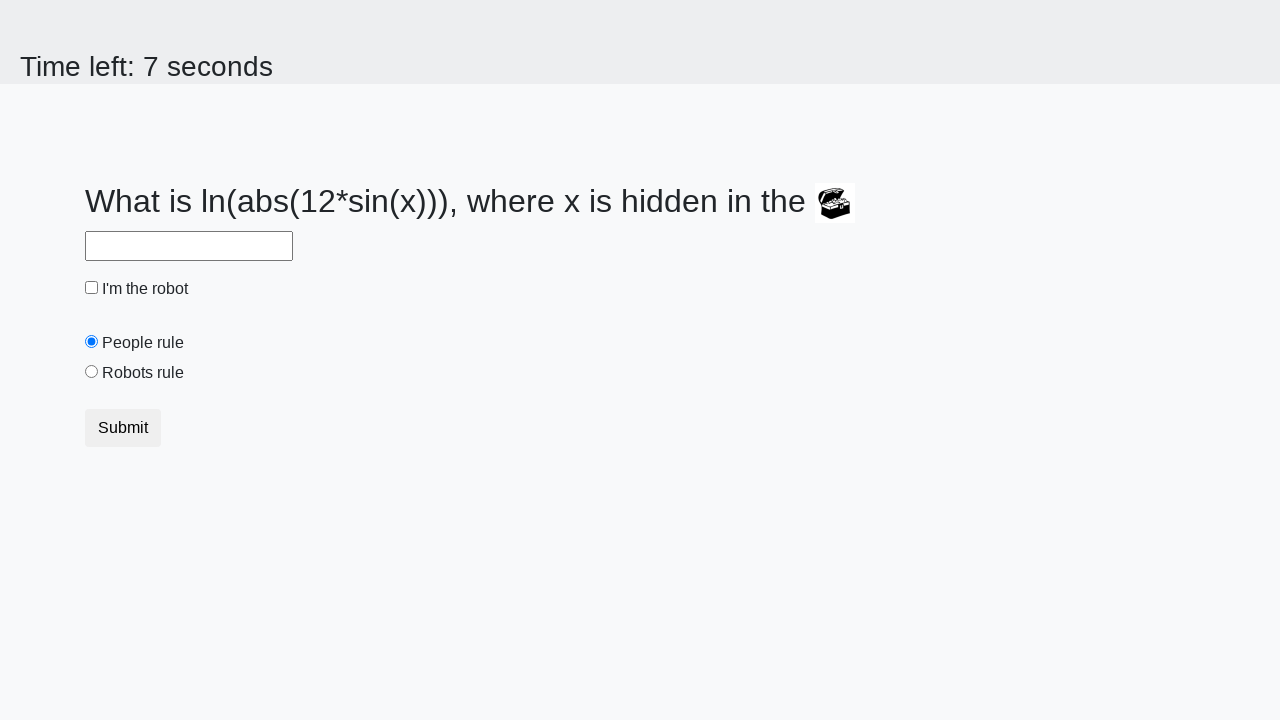